Navigates from the widgets main page to the Auto Complete page using the side menu

Starting URL: https://demoqa.com/widgets

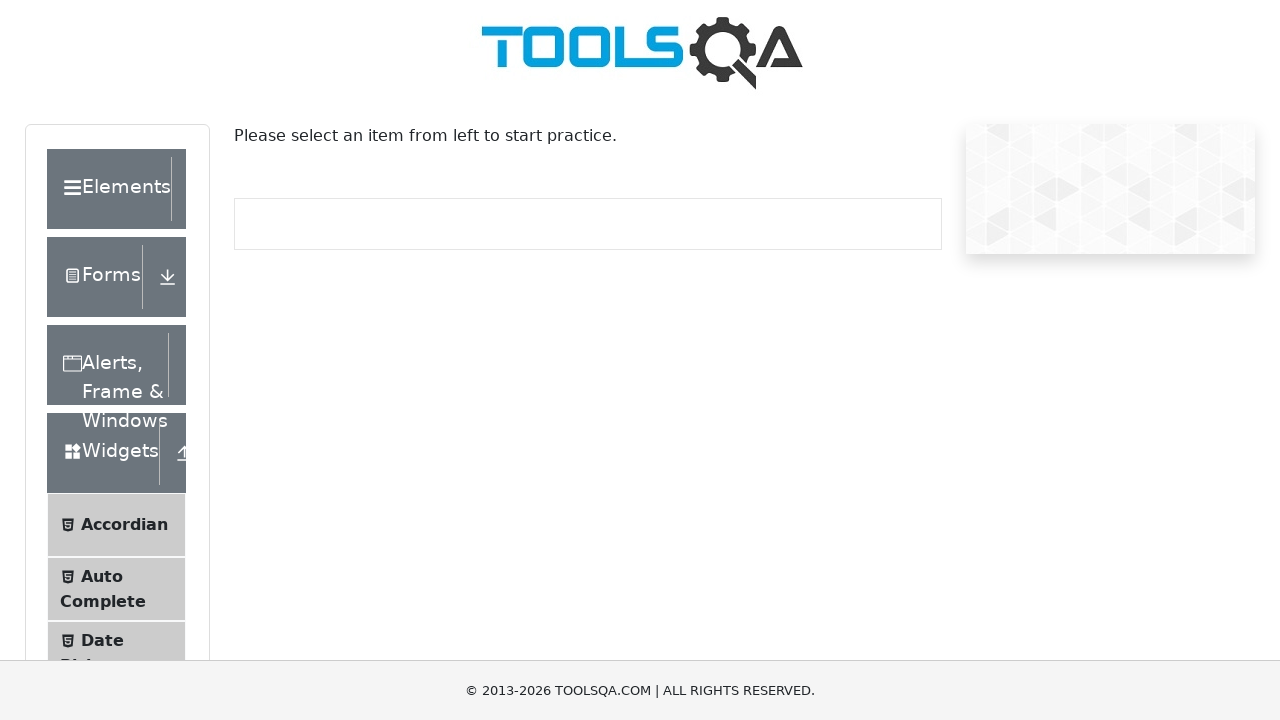

Clicked on Auto Complete menu item in the side menu at (102, 576) on text=Auto Complete
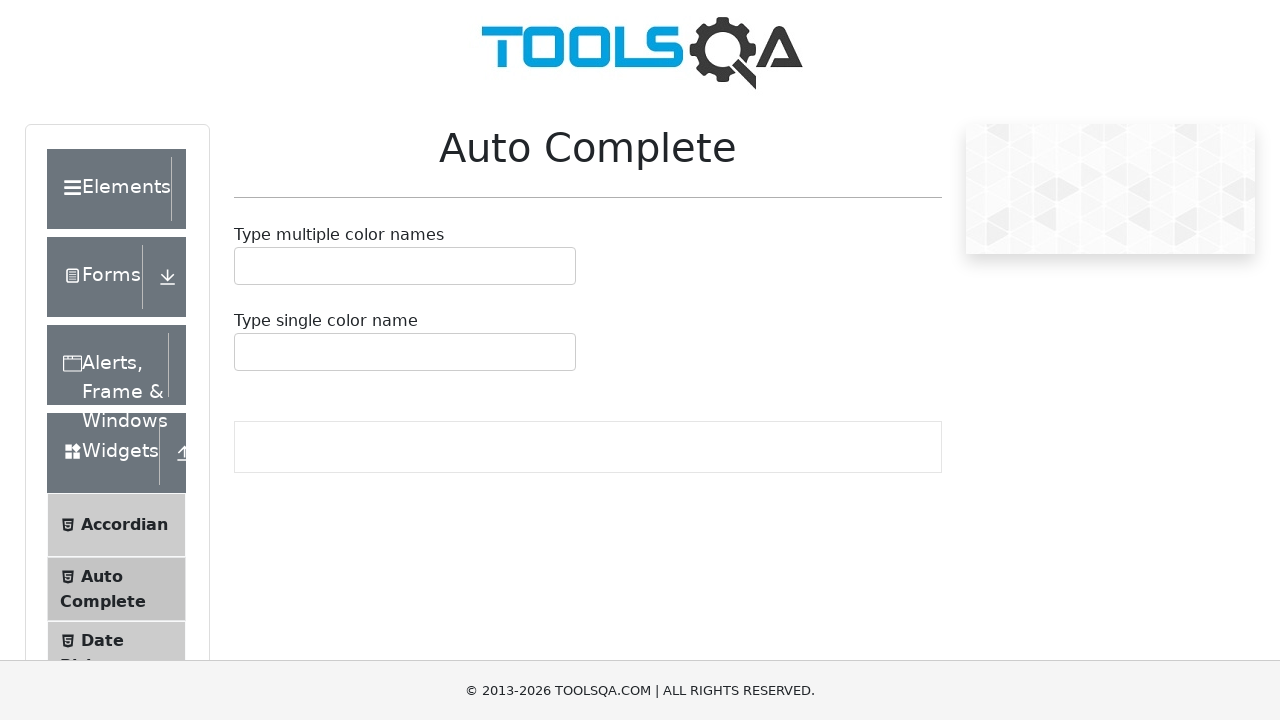

Auto Complete page loaded successfully
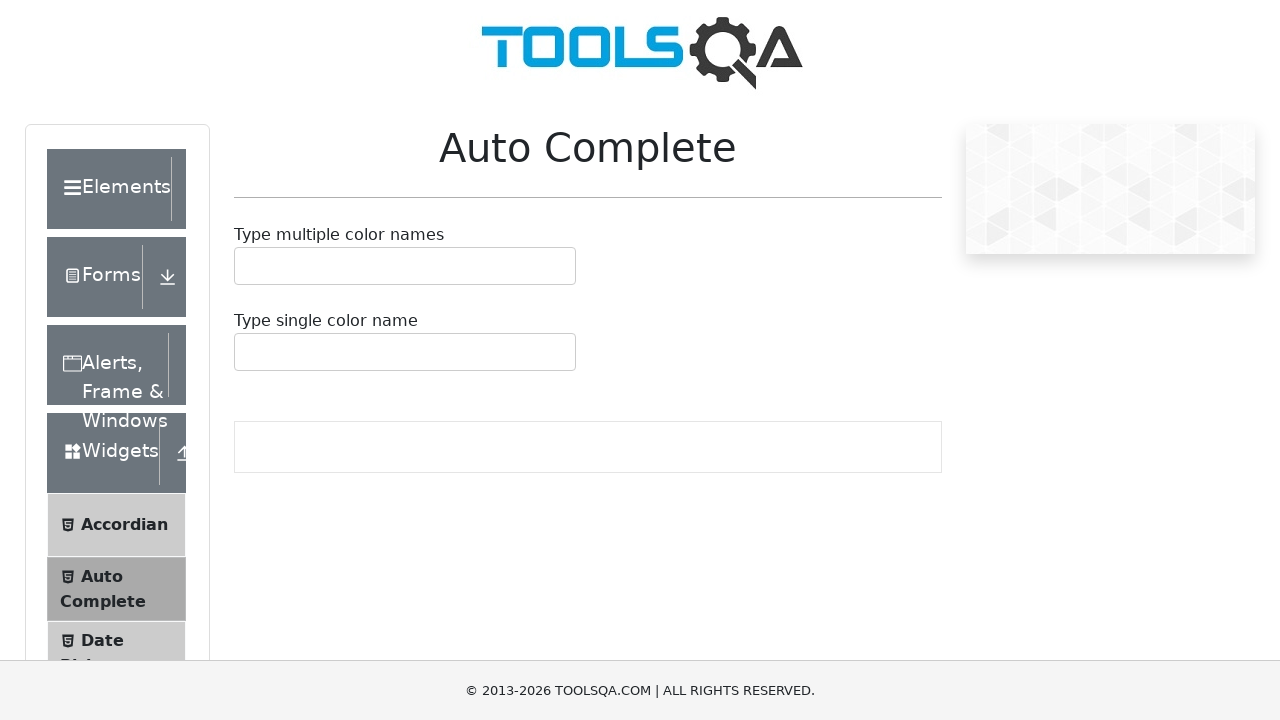

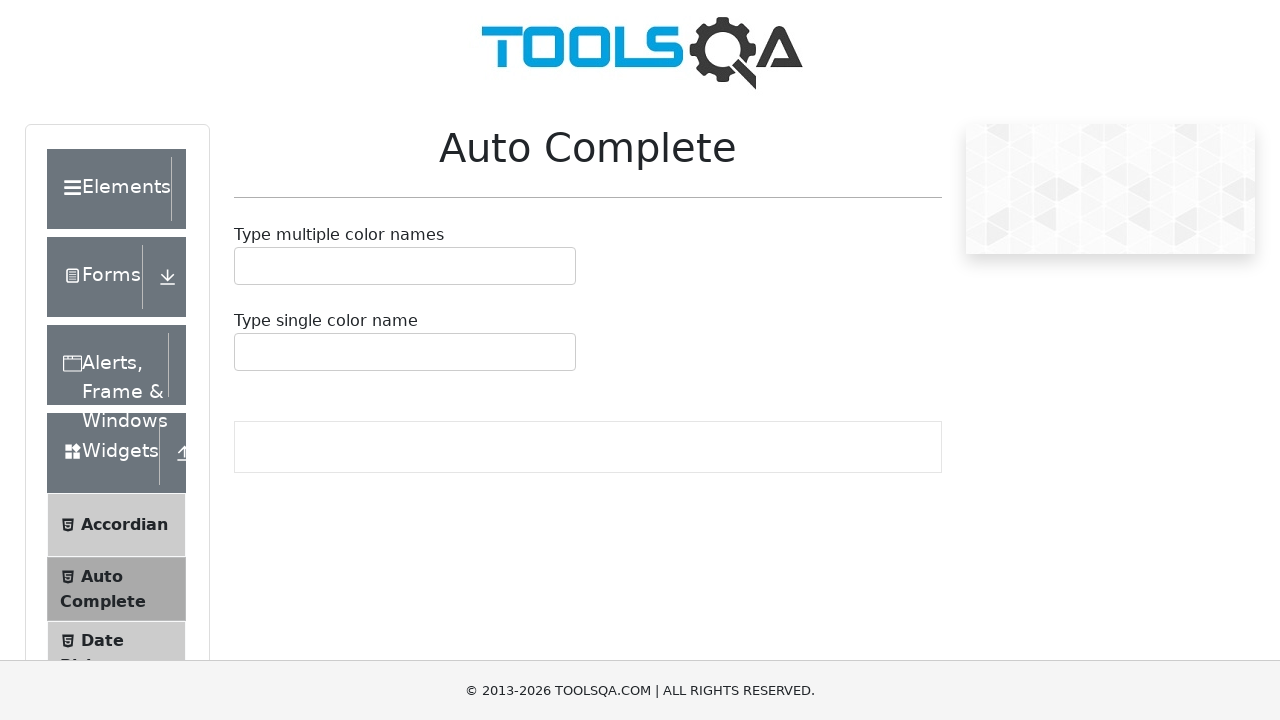